Tests navigation to an ESO Logs report page, waits for dynamic content to load, and interacts with ability elements by clicking on them to verify page interactivity.

Starting URL: https://www.esologs.com/reports/7KAWyZwPCkaHfc8j?fight=17&type=casts&source=1

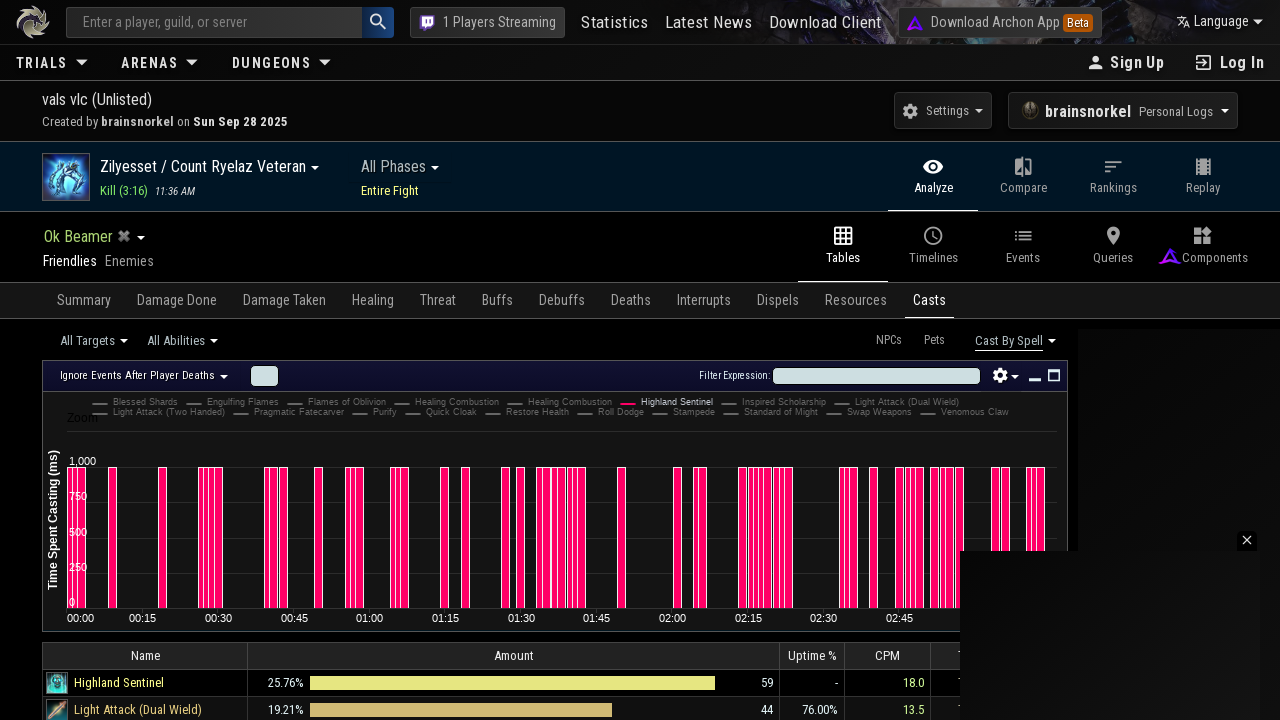

Page body loaded
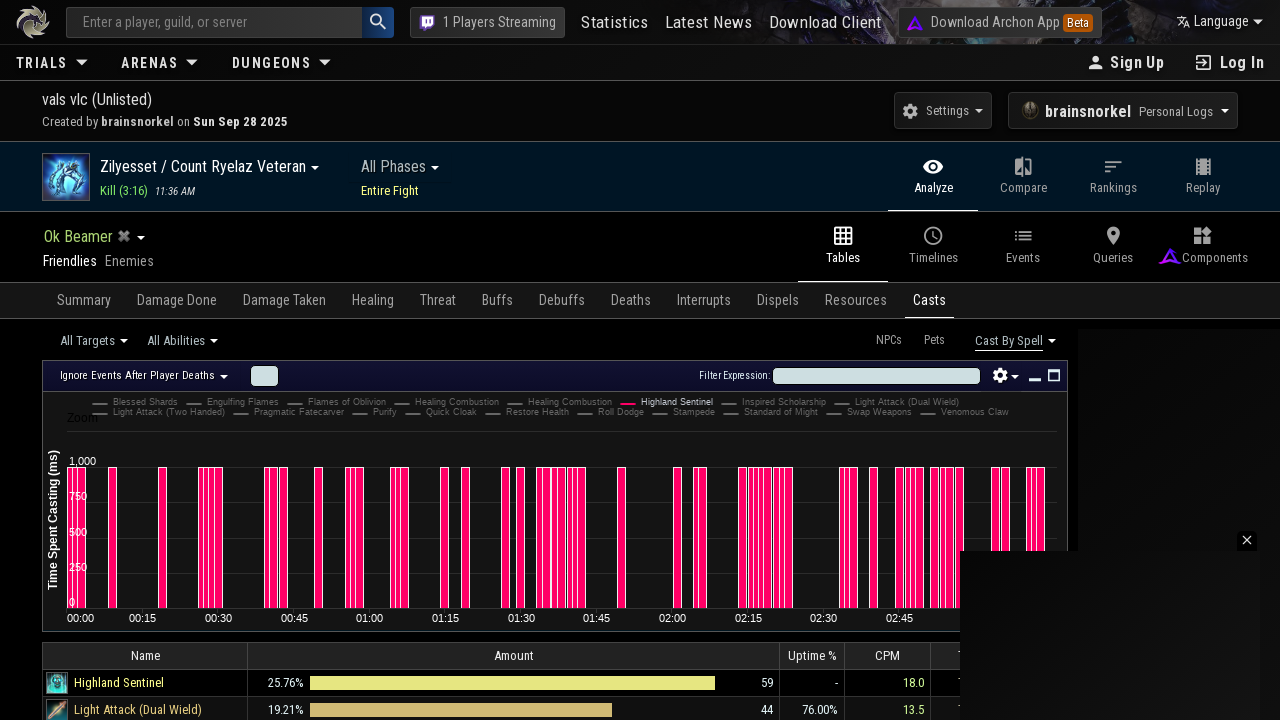

Network idle state reached, dynamic content loaded
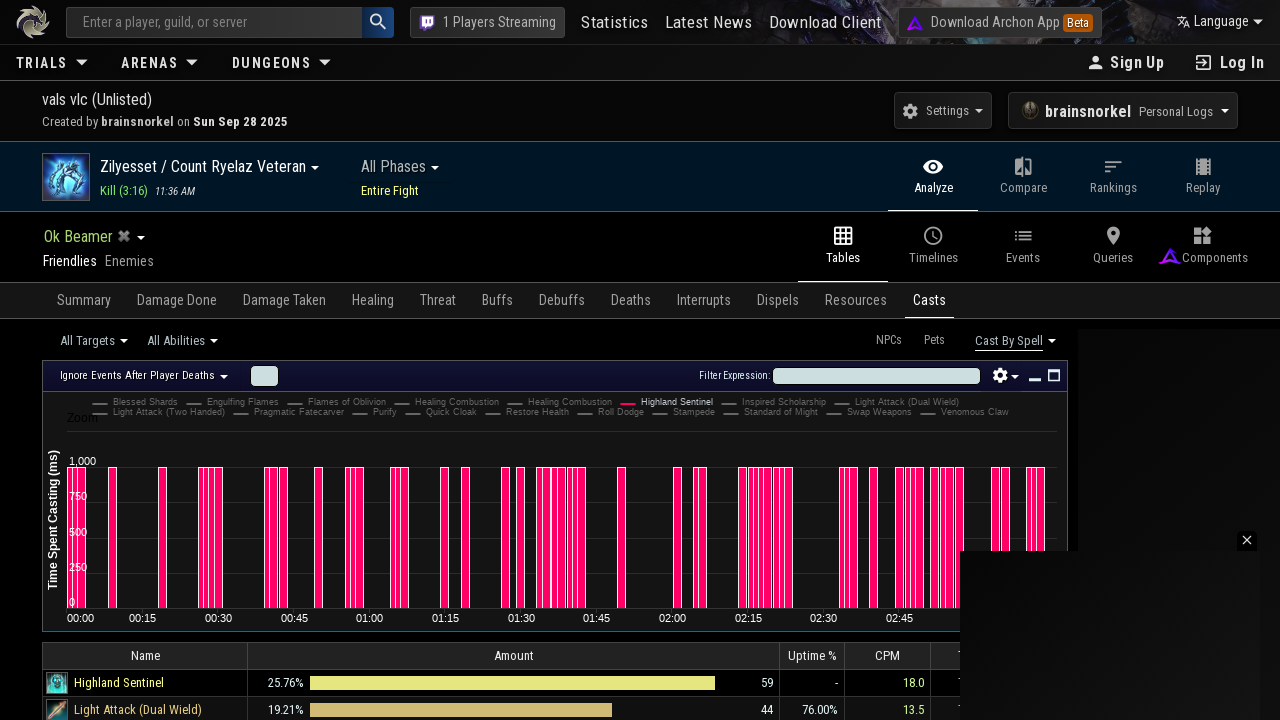

Waited 5 seconds for JavaScript-rendered content
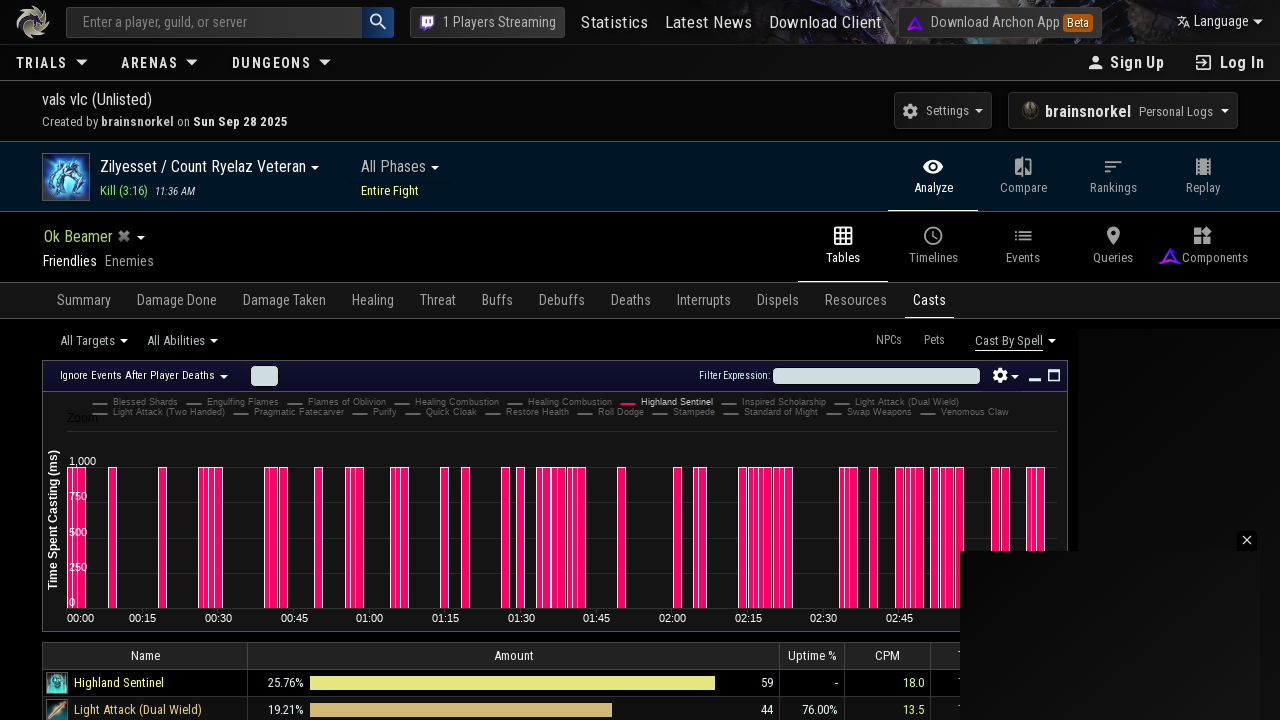

Found 18 ability elements with onclick handlers
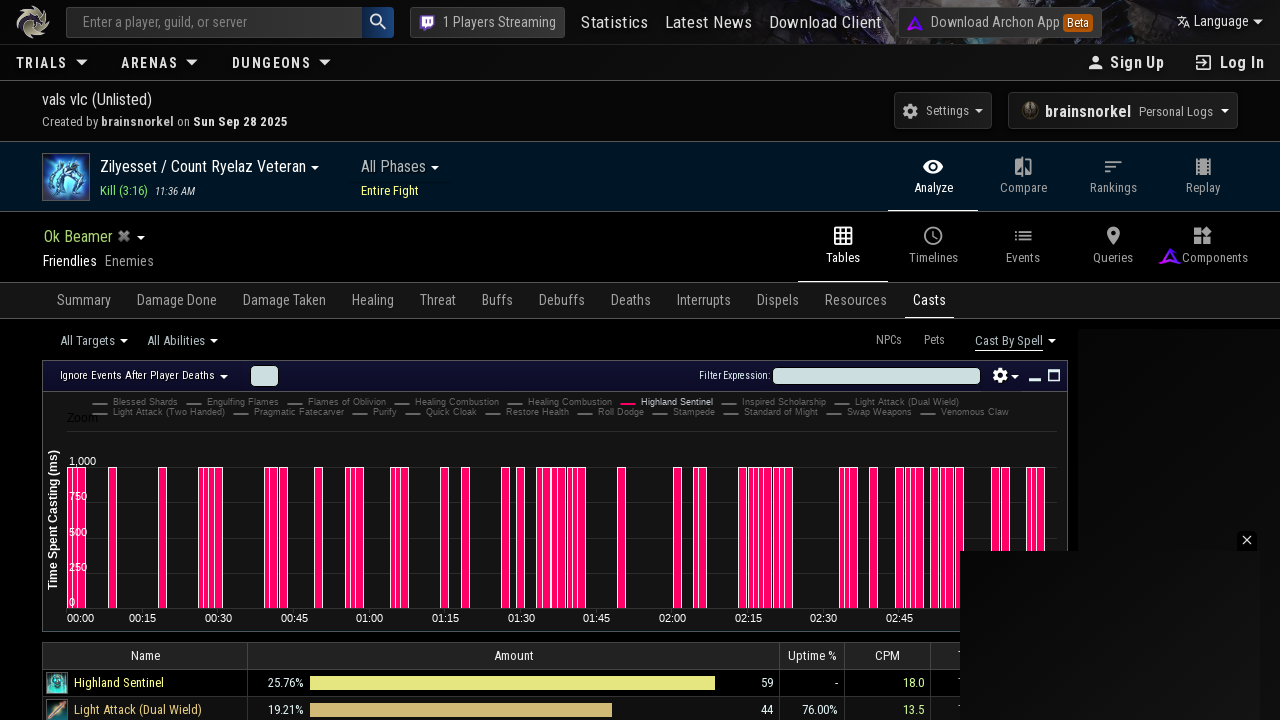

Clicked ability element 1
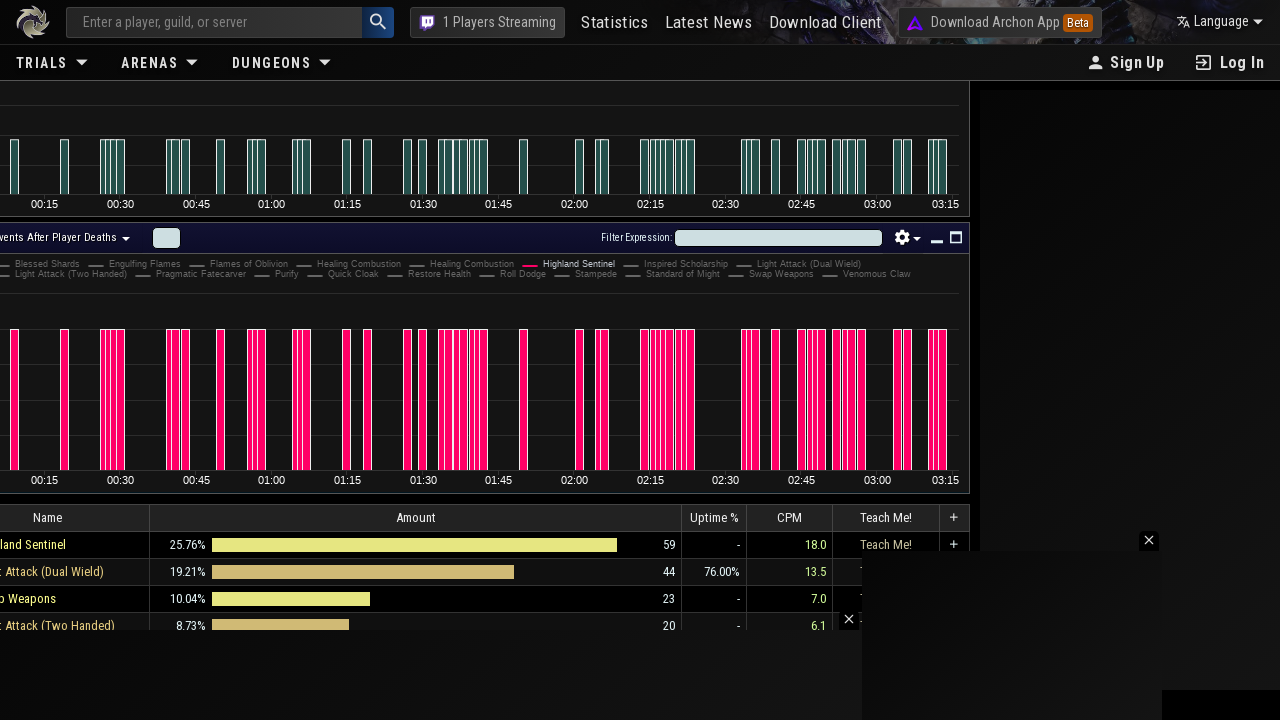

Waited 1 second between ability clicks
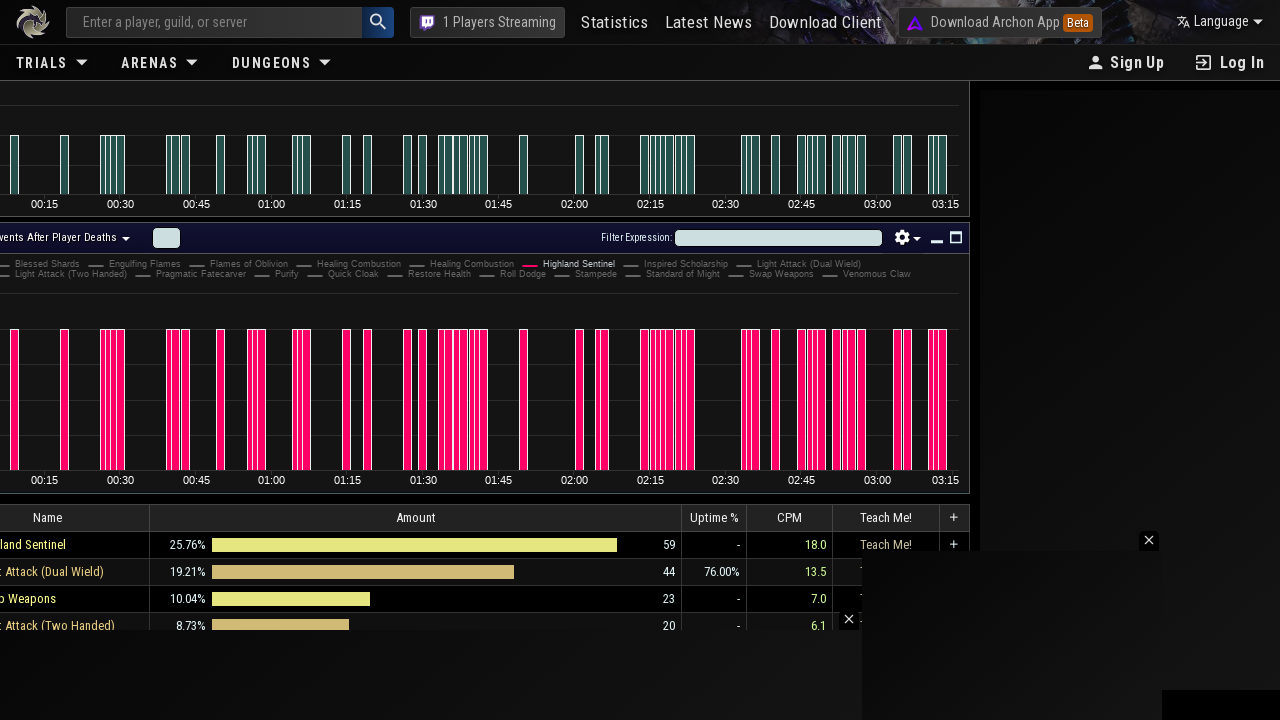

Clicked ability element 2
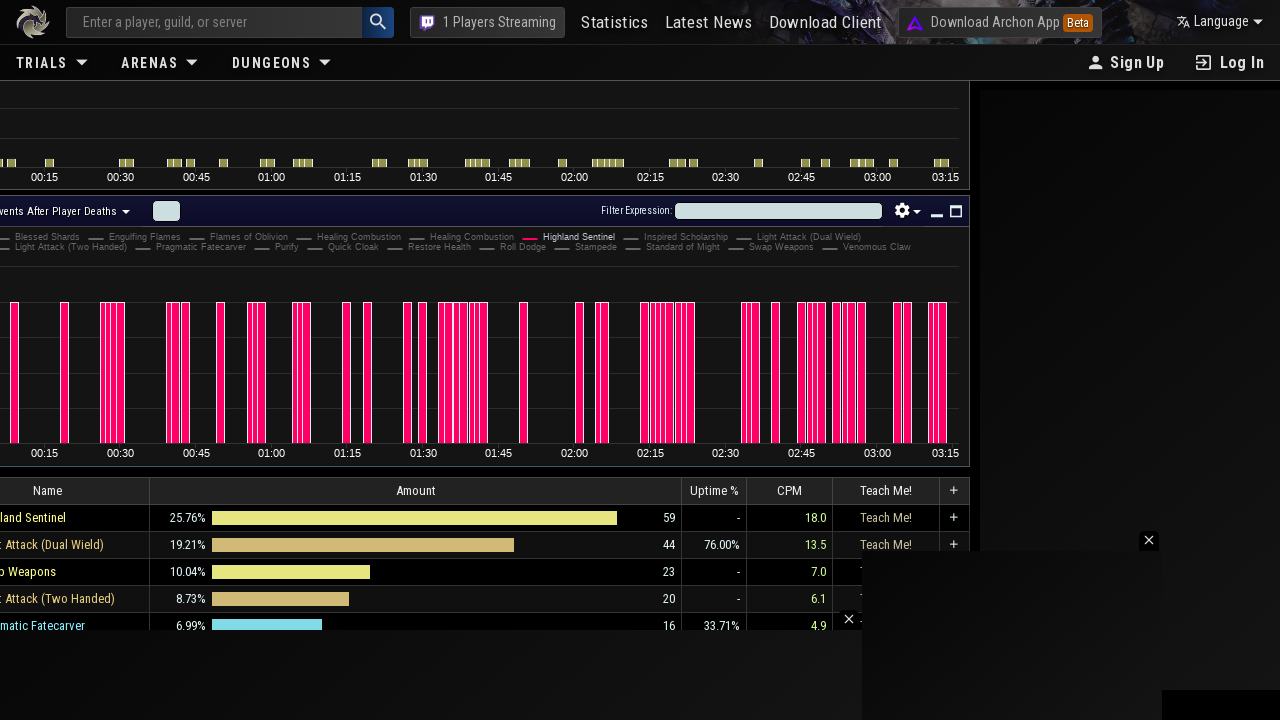

Waited 1 second between ability clicks
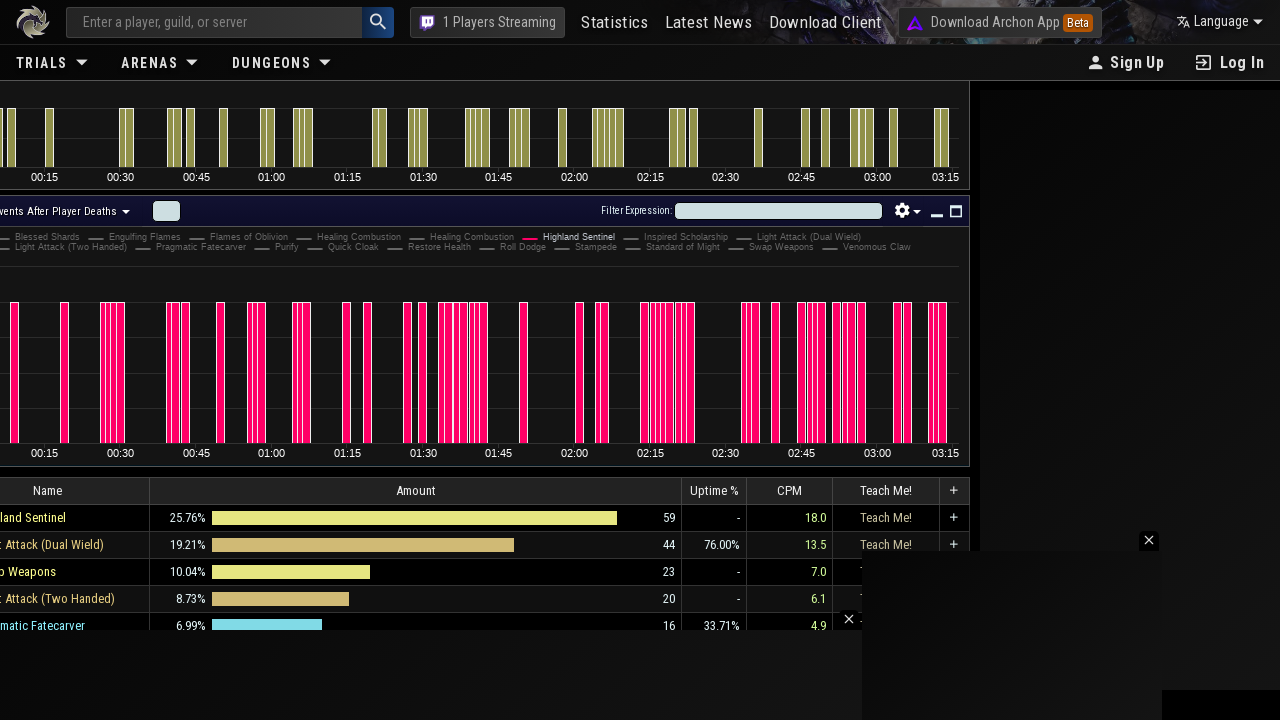

Clicked ability element 3
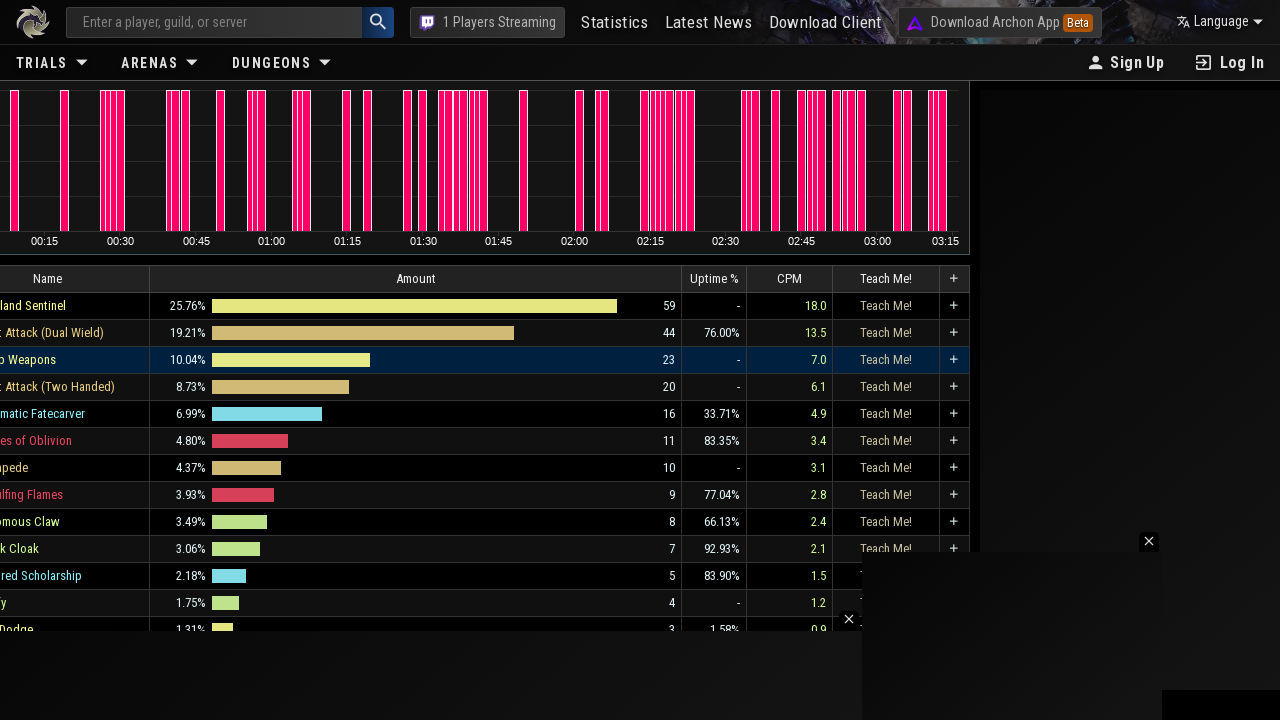

Waited 1 second between ability clicks
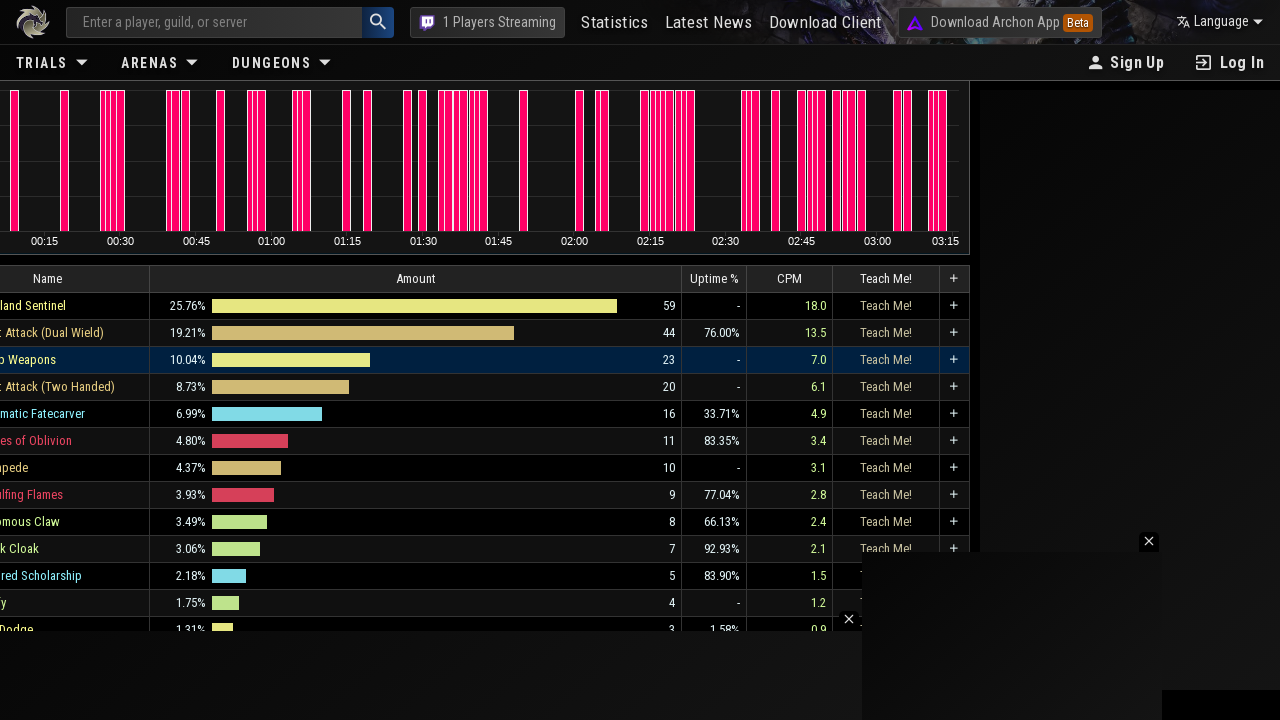

Clicked ability element 4
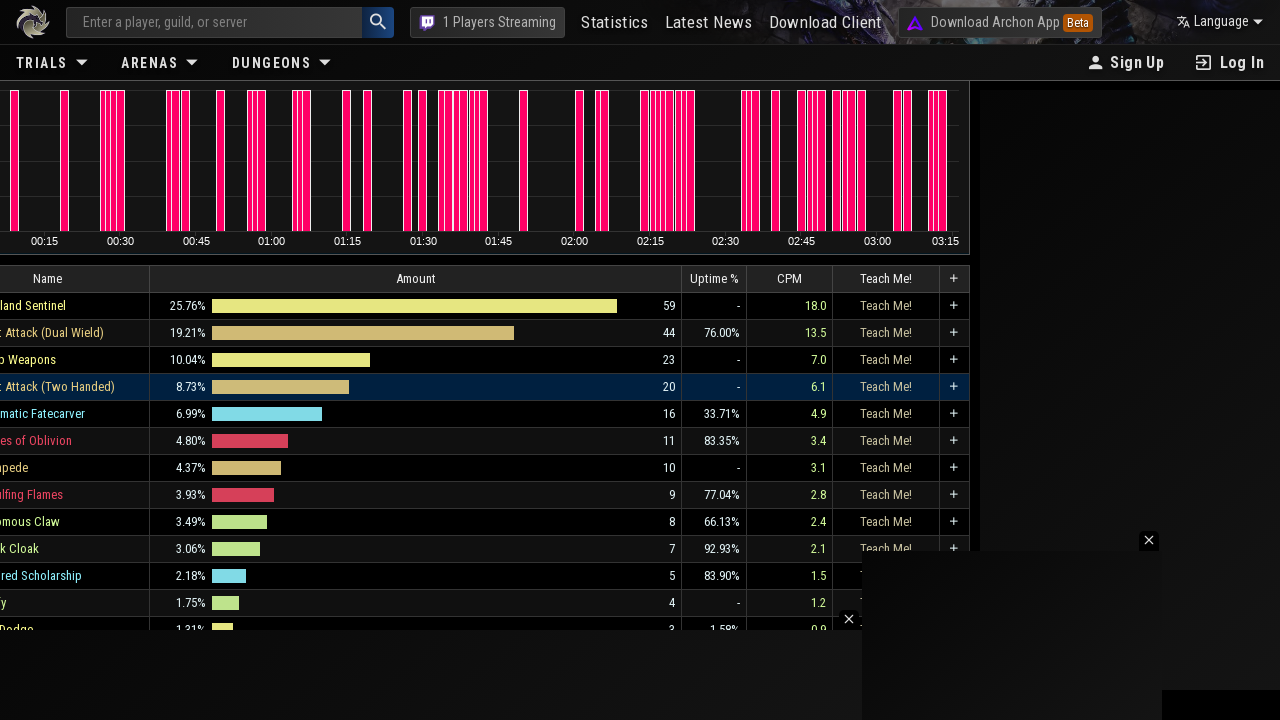

Waited 1 second between ability clicks
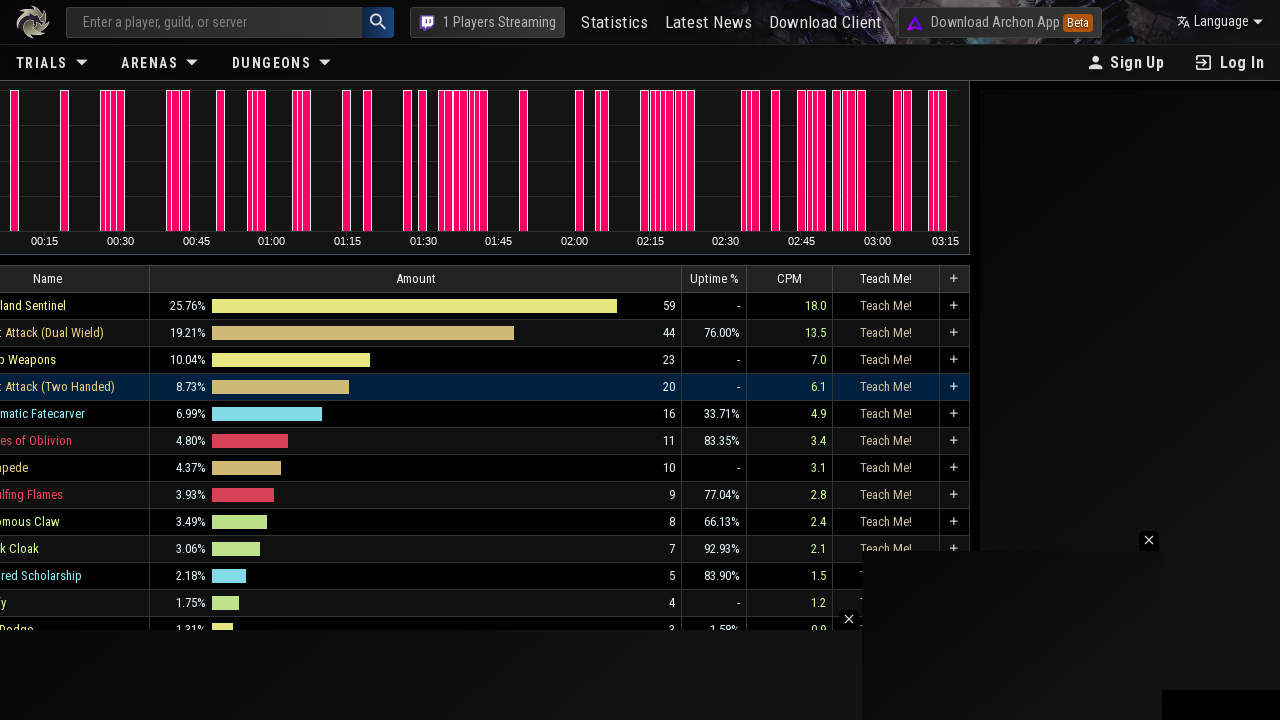

Clicked ability element 5
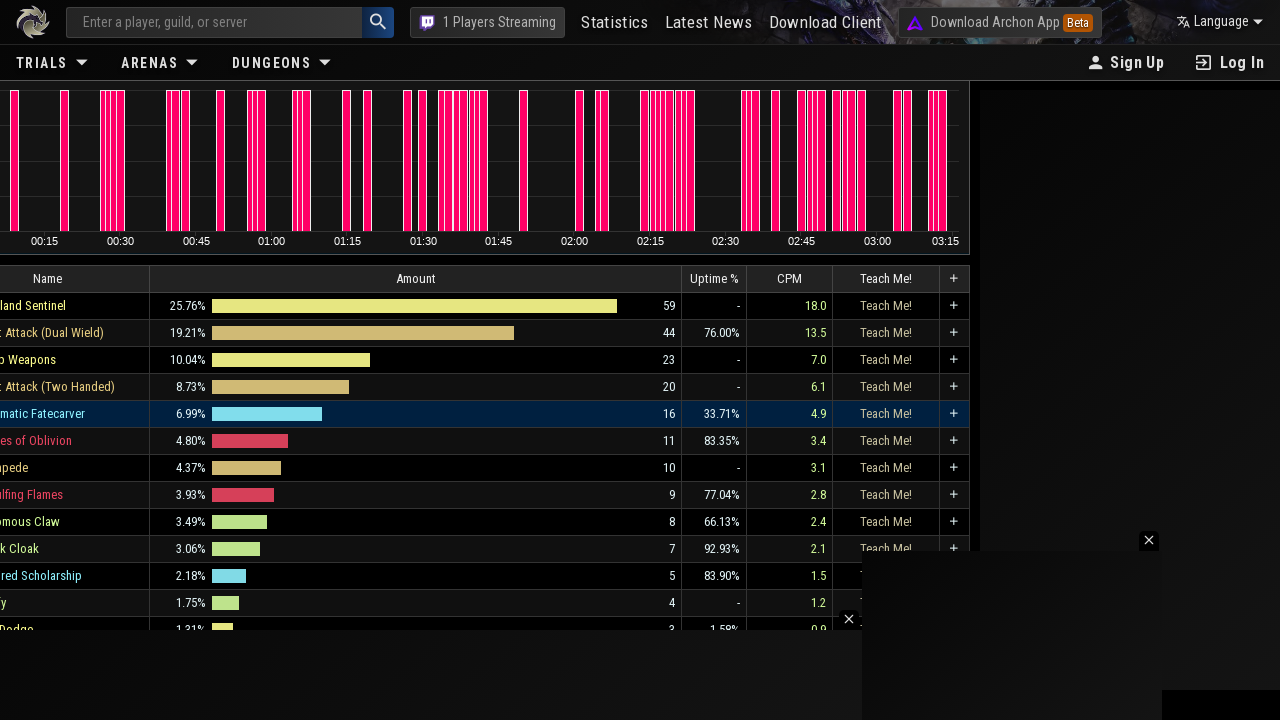

Waited 1 second between ability clicks
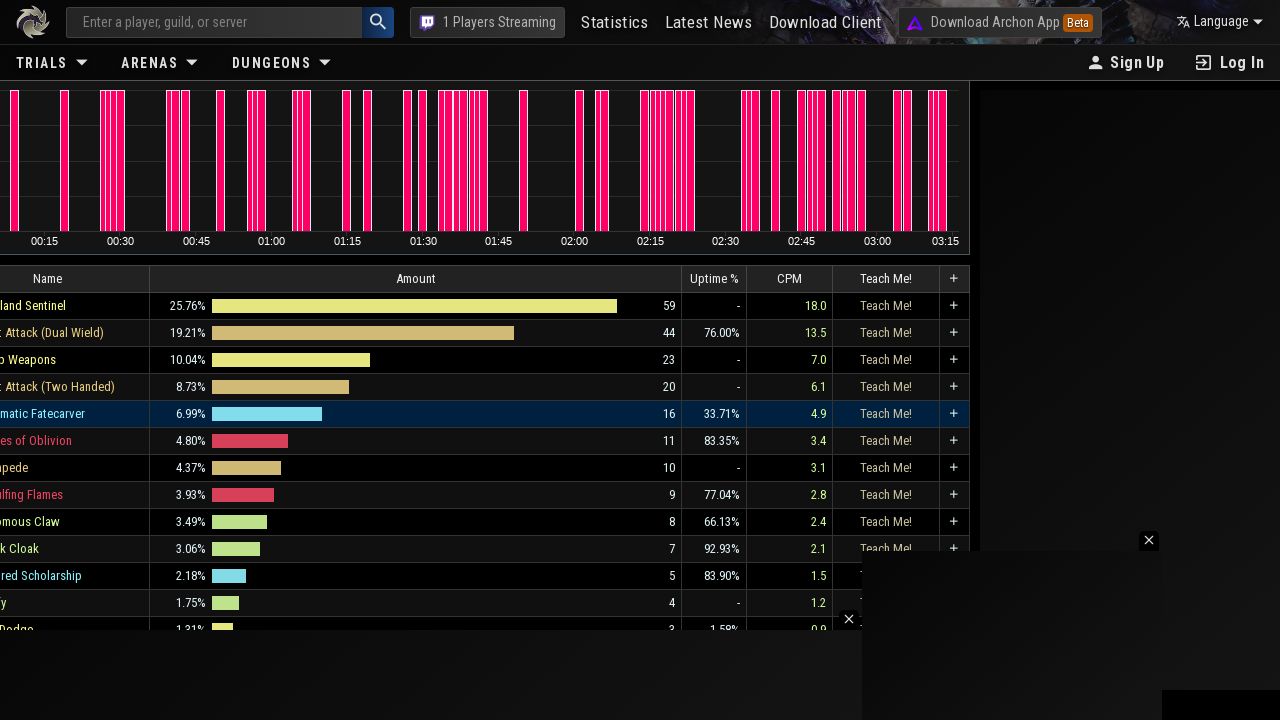

Clicked ability element 6
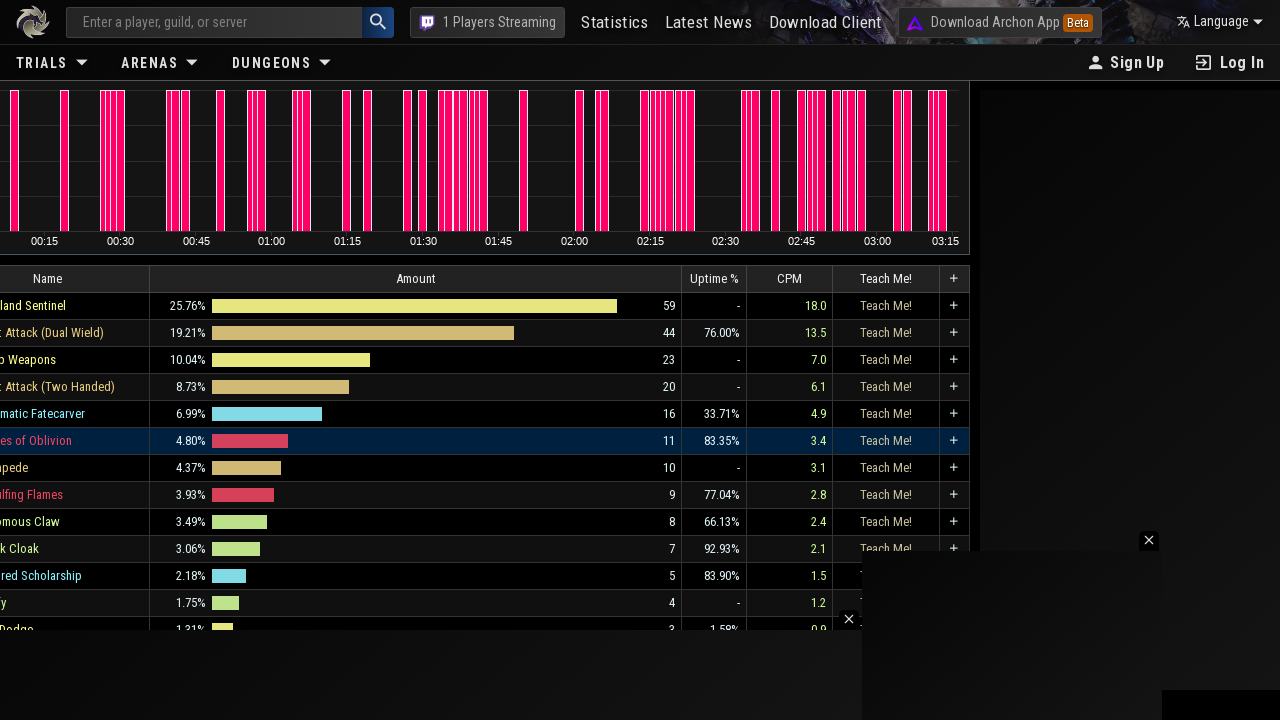

Waited 1 second between ability clicks
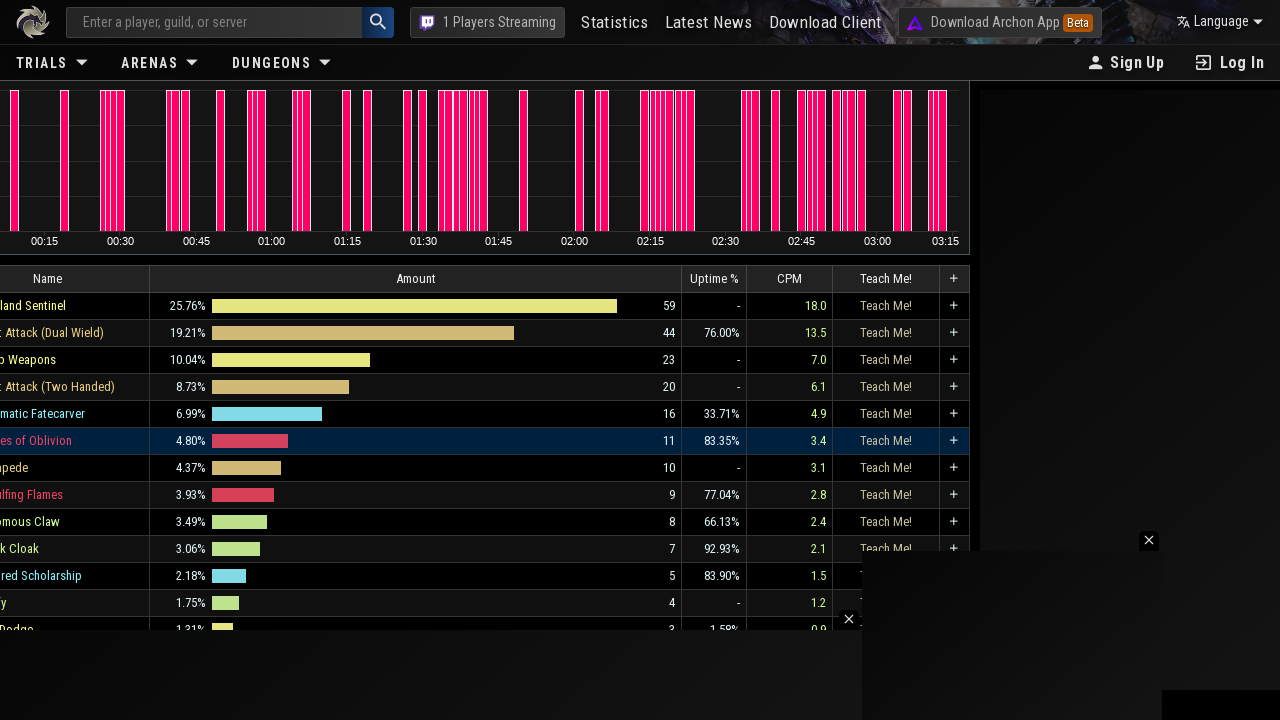

Clicked ability element 7
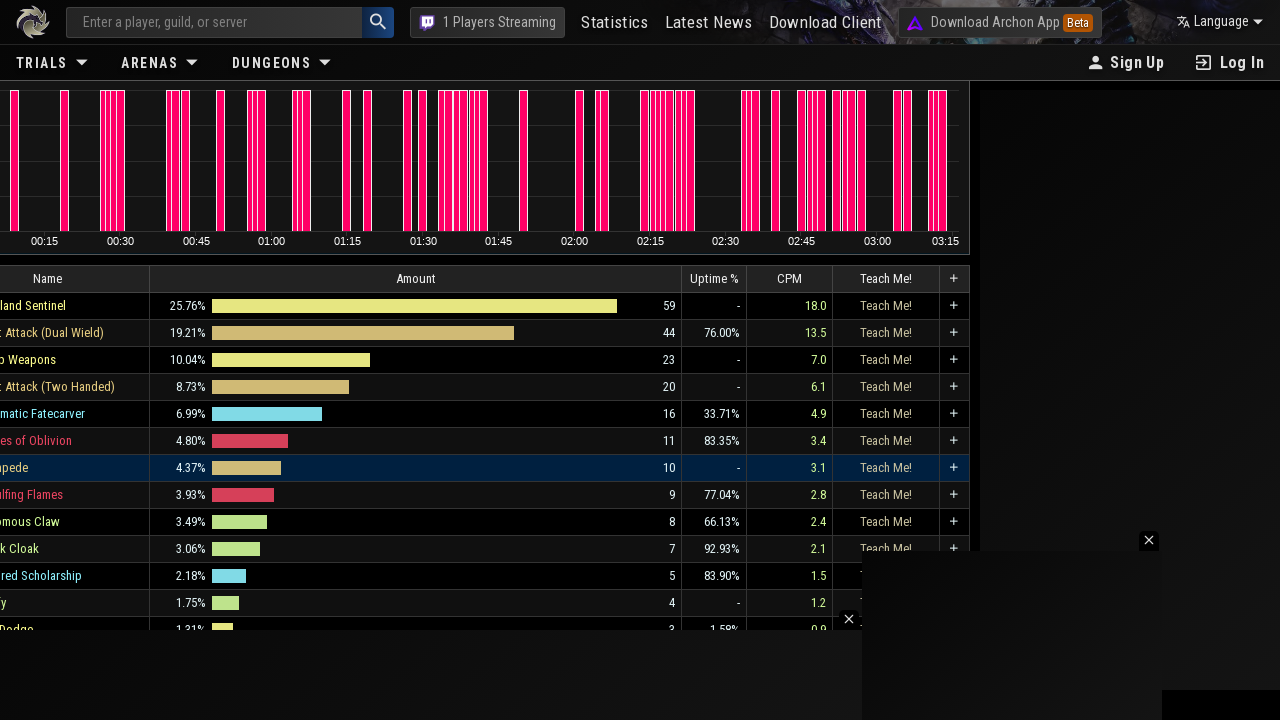

Waited 1 second between ability clicks
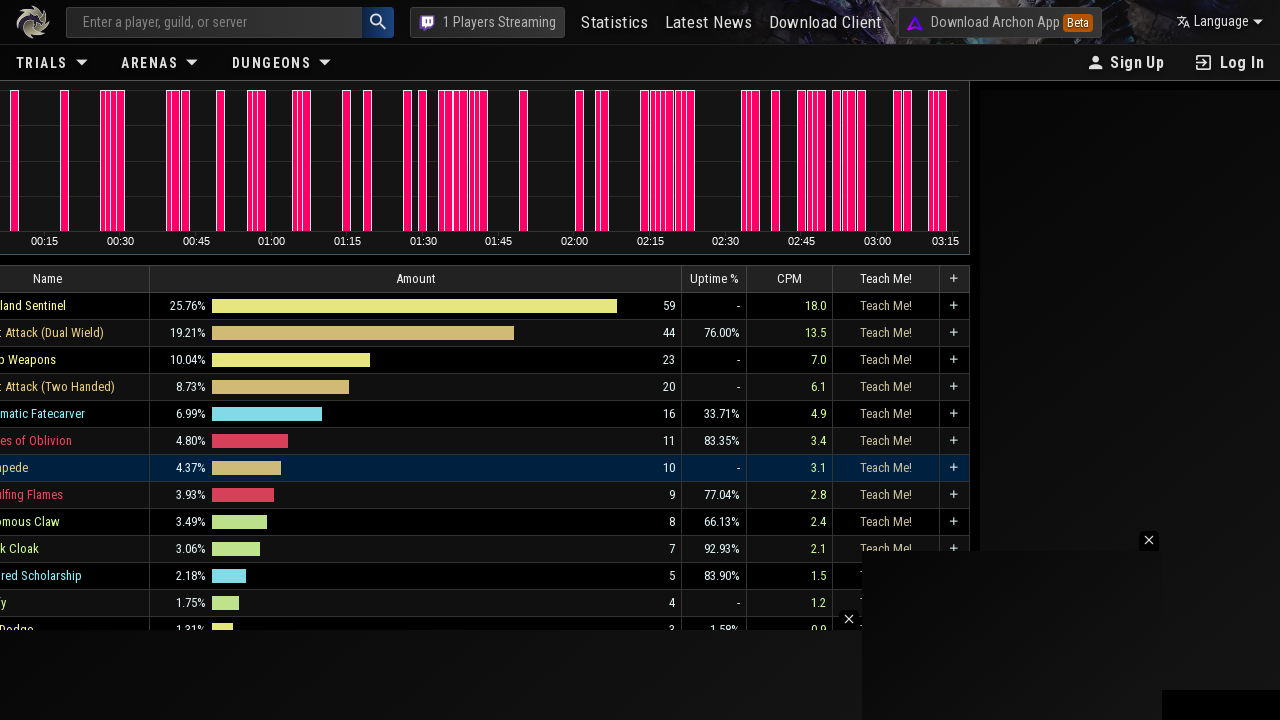

Clicked ability element 8
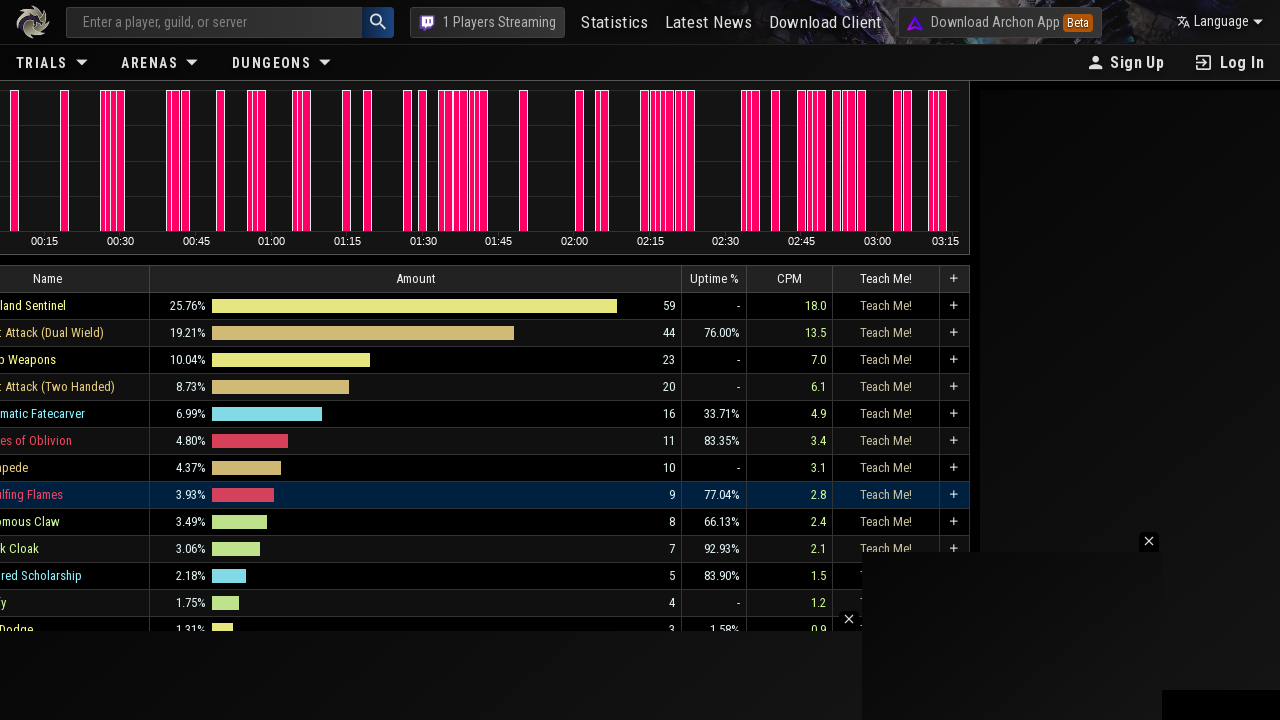

Waited 1 second between ability clicks
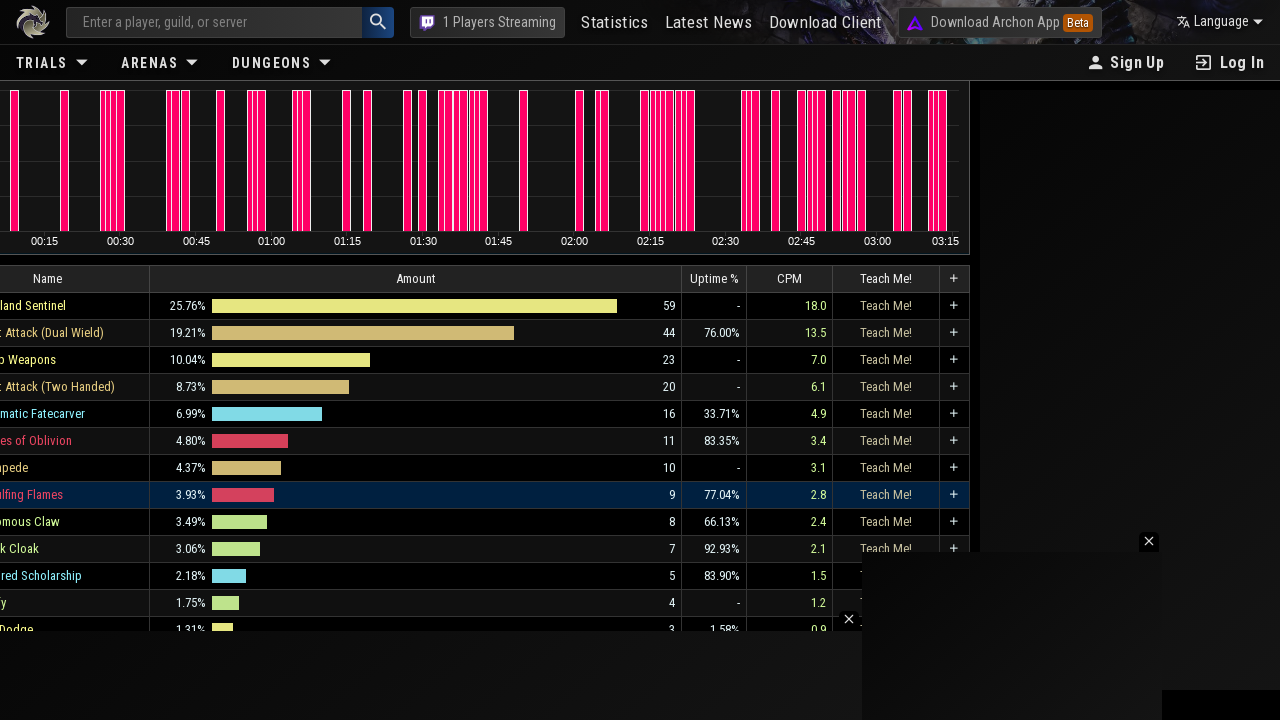

Clicked ability element 9
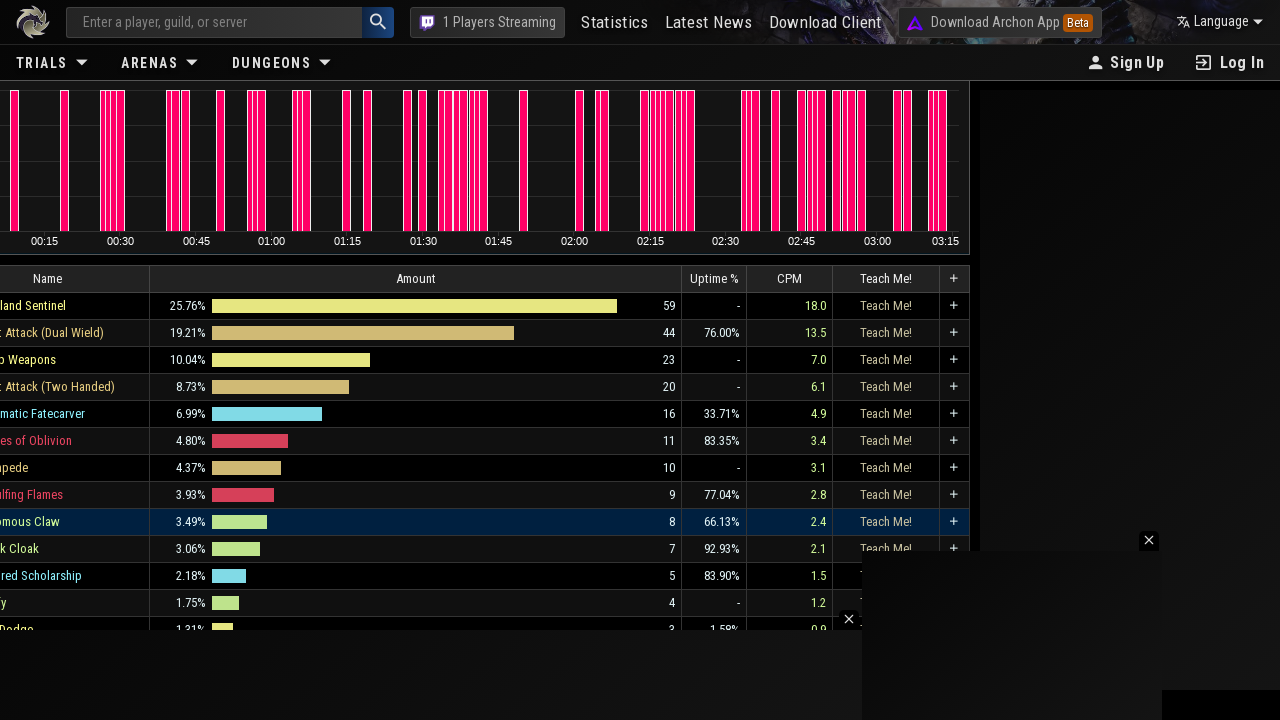

Waited 1 second between ability clicks
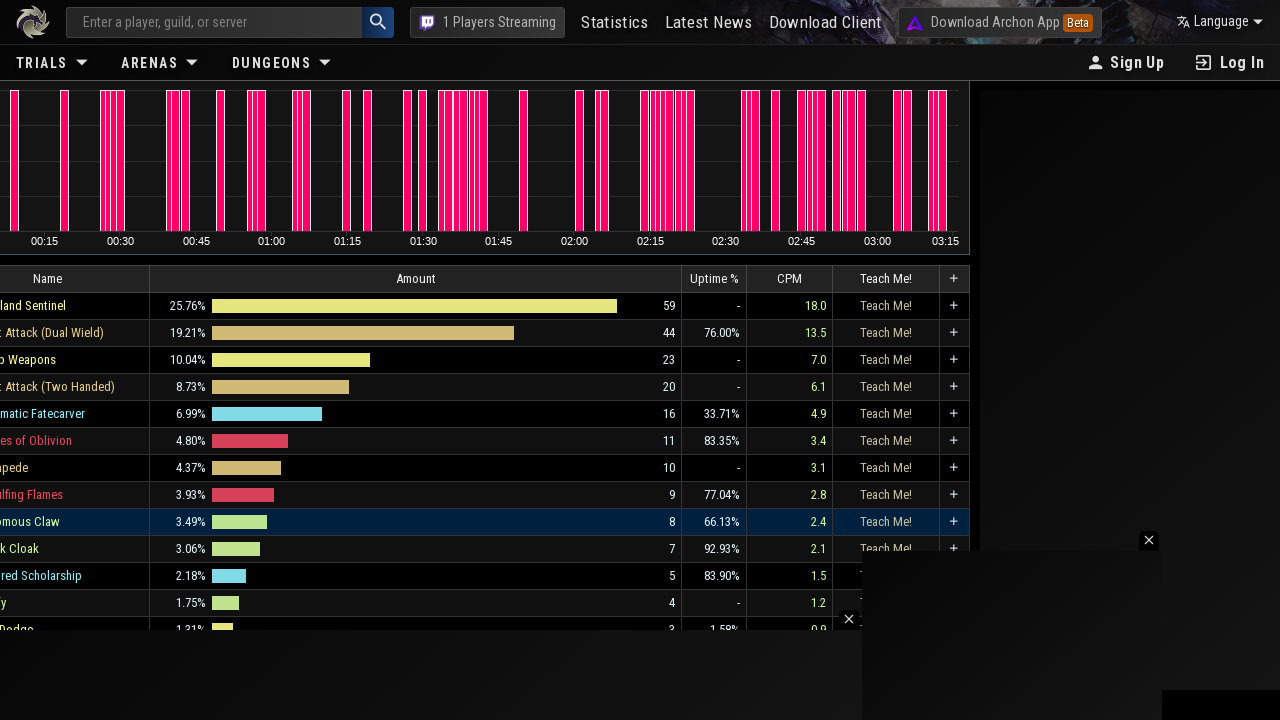

Clicked ability element 10
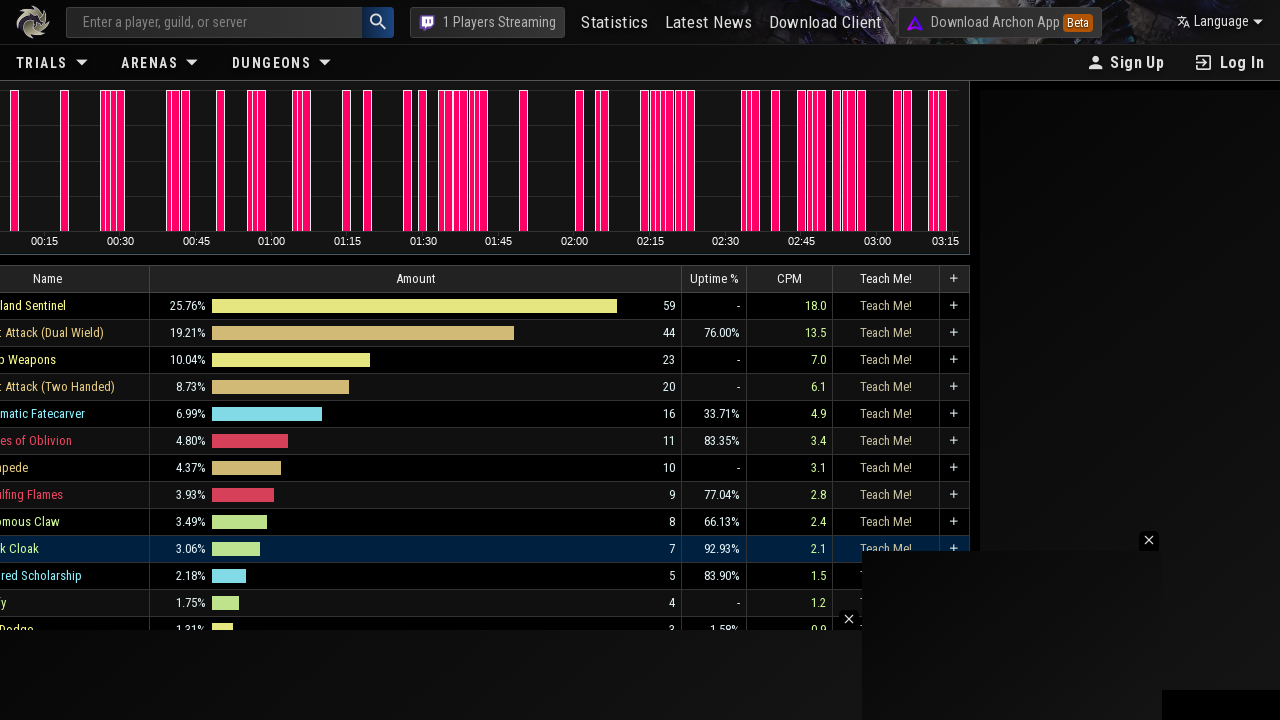

Waited 1 second between ability clicks
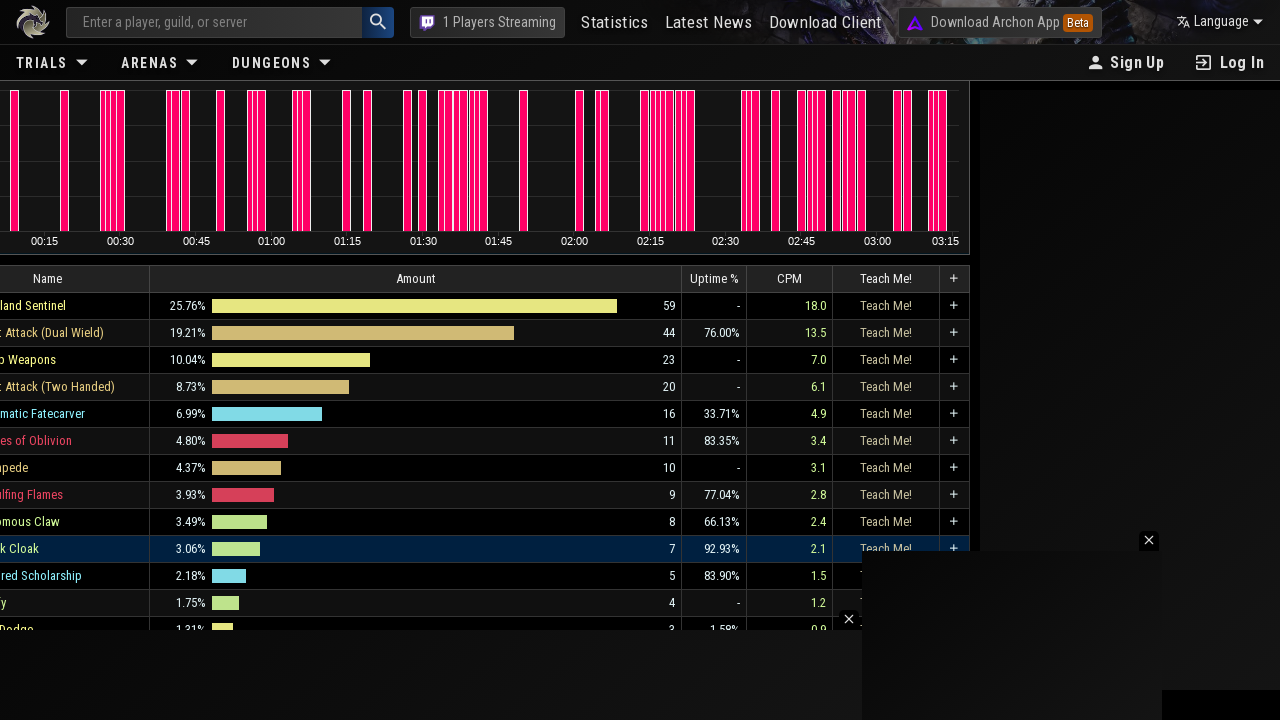

Waited 3 seconds for triggered loading to complete (clicked 10 ability elements)
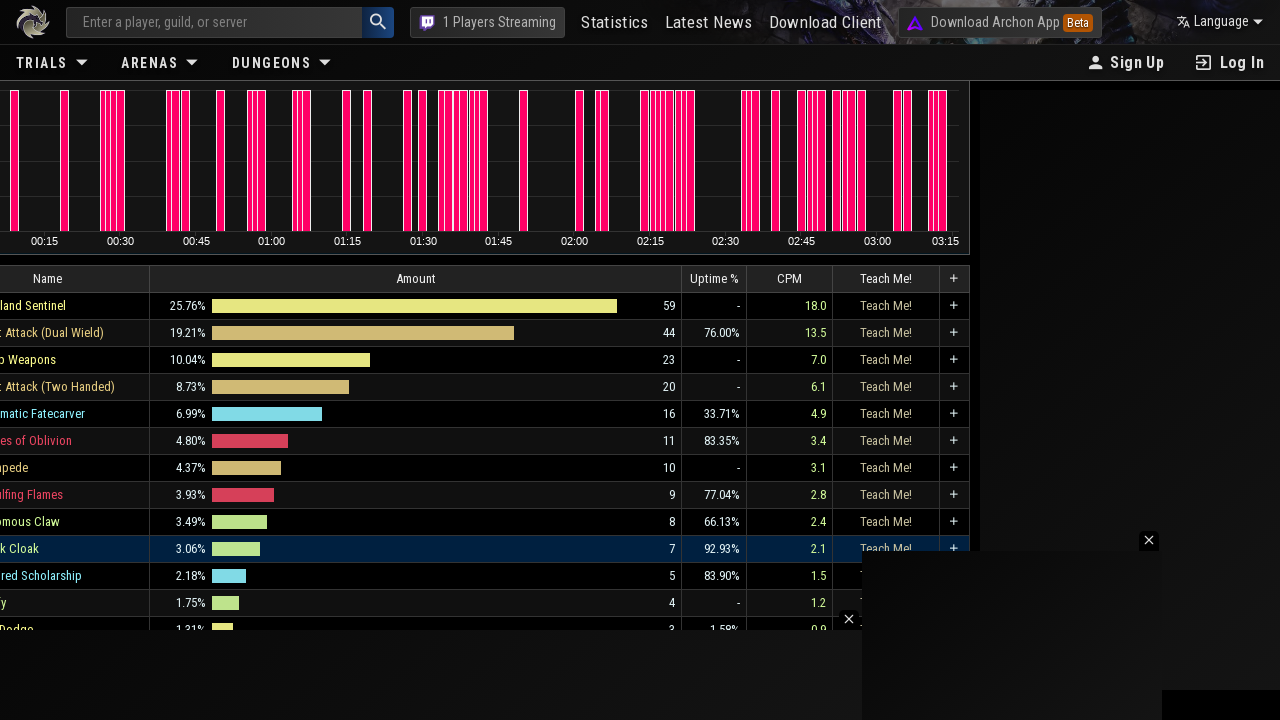

Verified ability spans with id prefix 'ability-' are present on the page
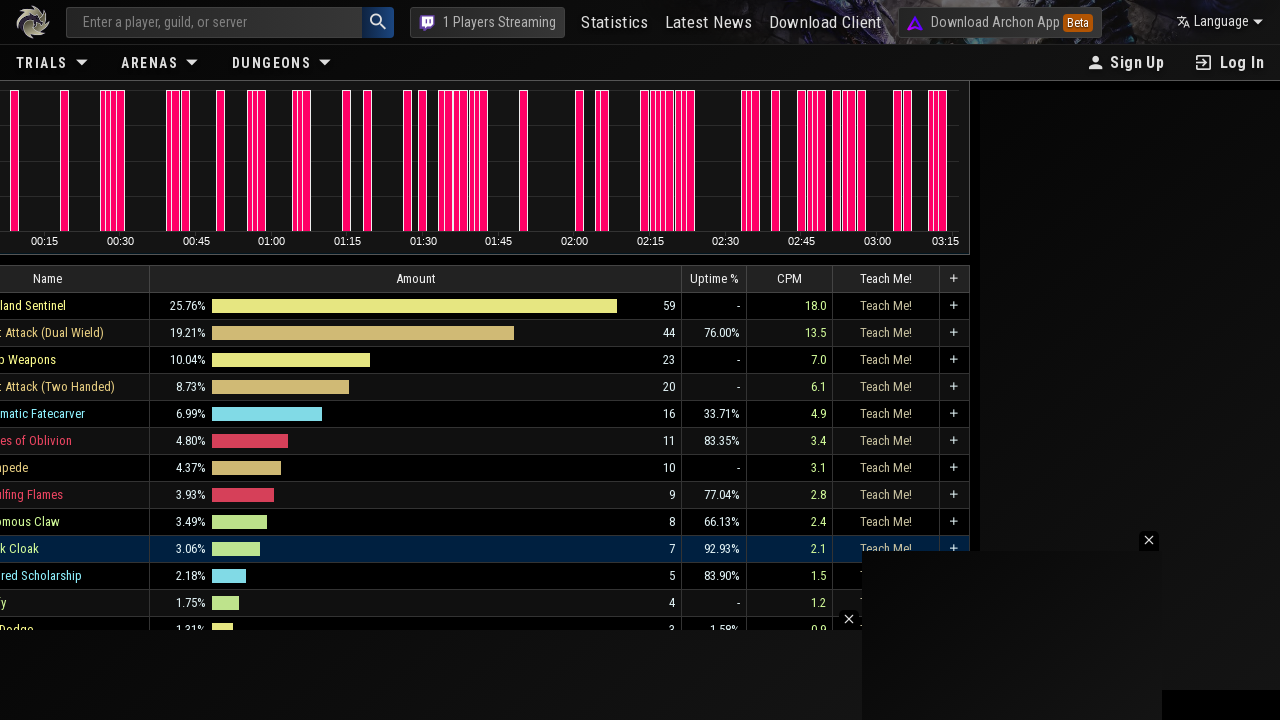

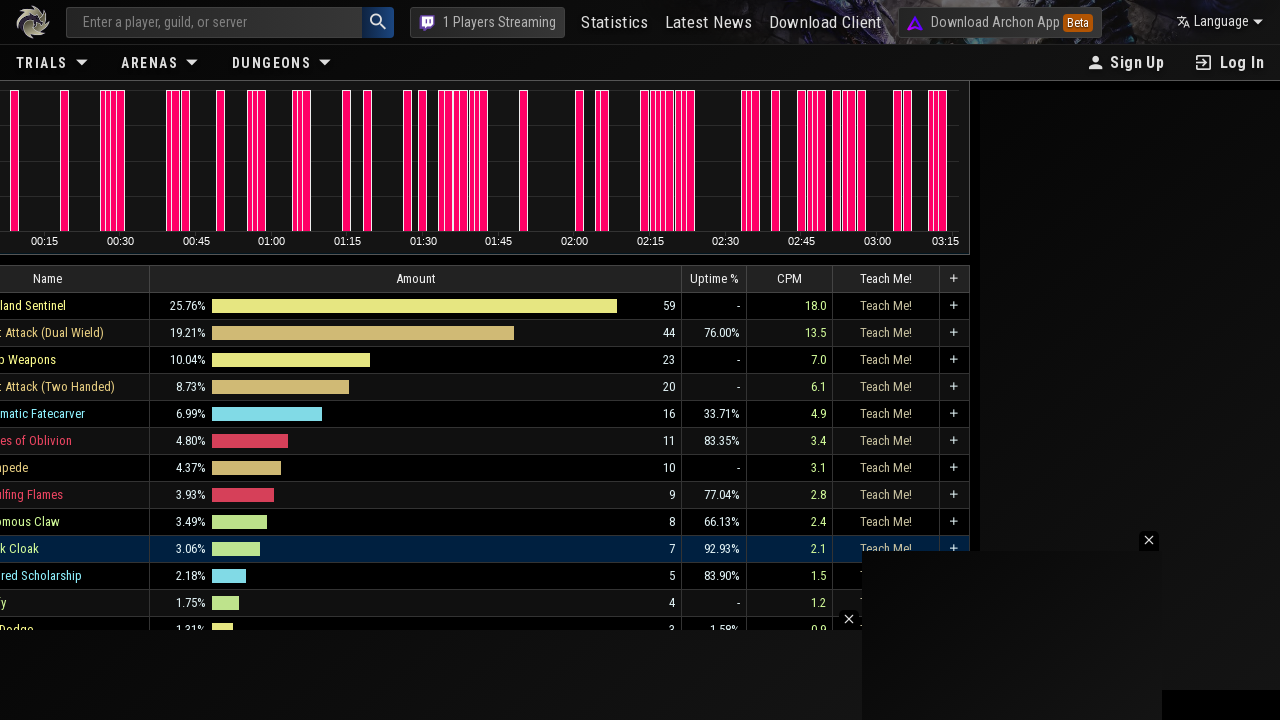